Tests dropdown selection functionality by selecting options using different methods (by text, value, and index)

Starting URL: https://rahulshettyacademy.com/loginpagePractise/

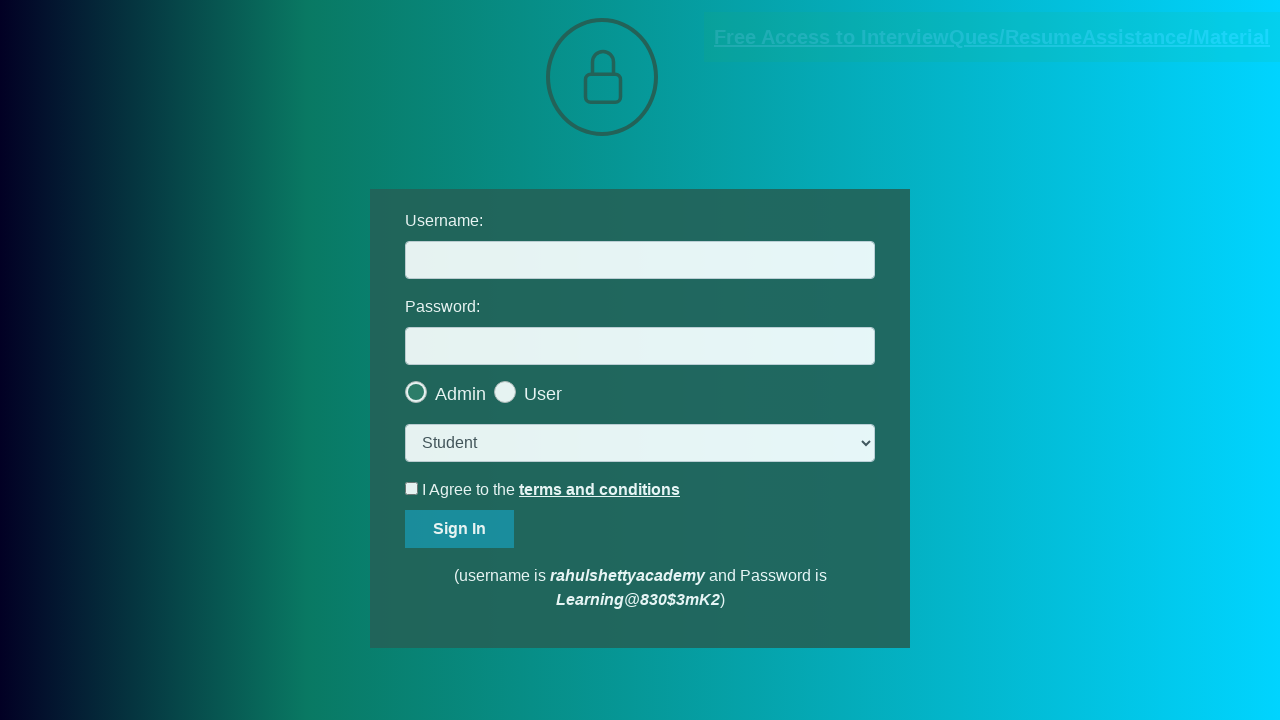

Navigated to login practice page
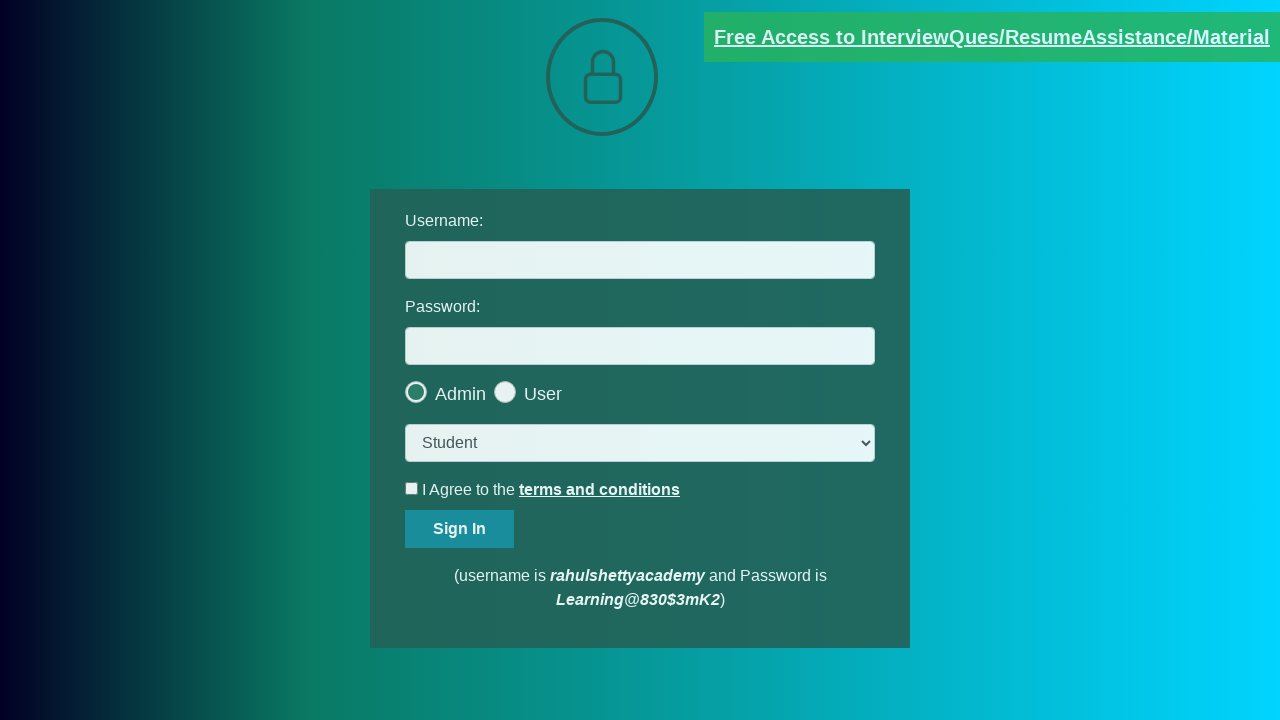

Located dropdown element with class form-control
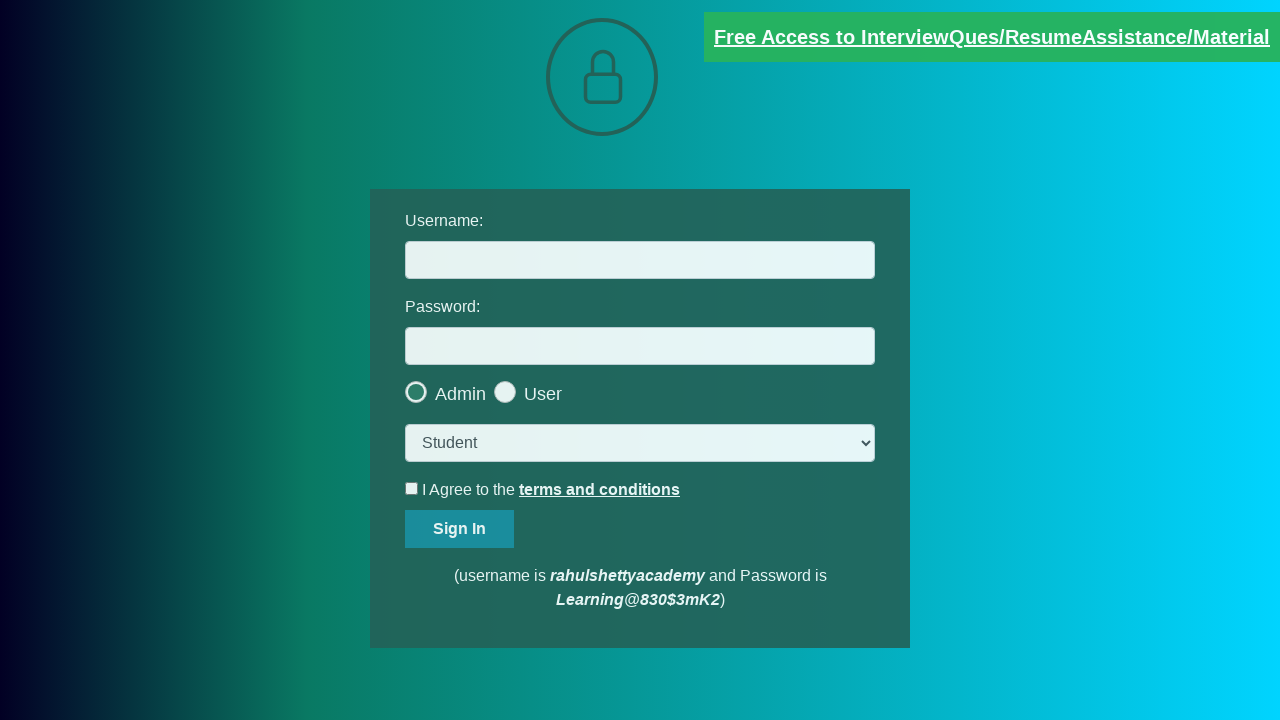

Selected 'Teacher' option from dropdown by text on select.form-control
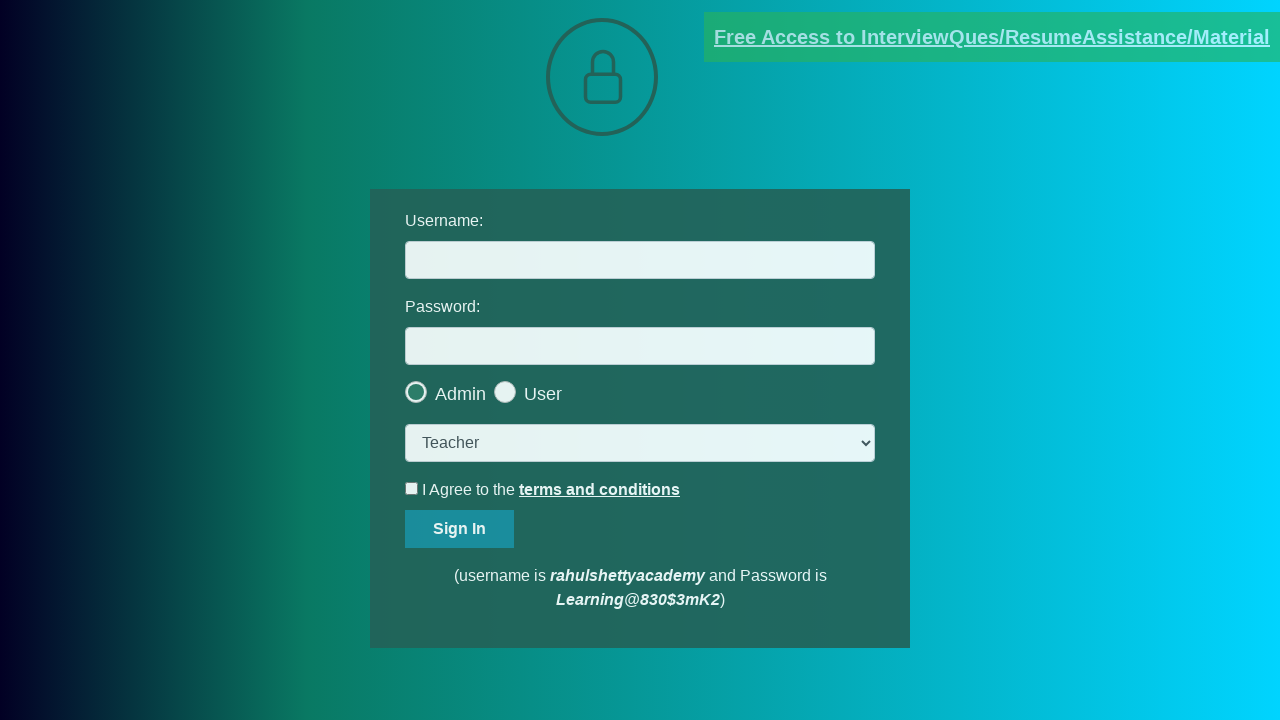

Selected option with value 'consult' from dropdown on select.form-control
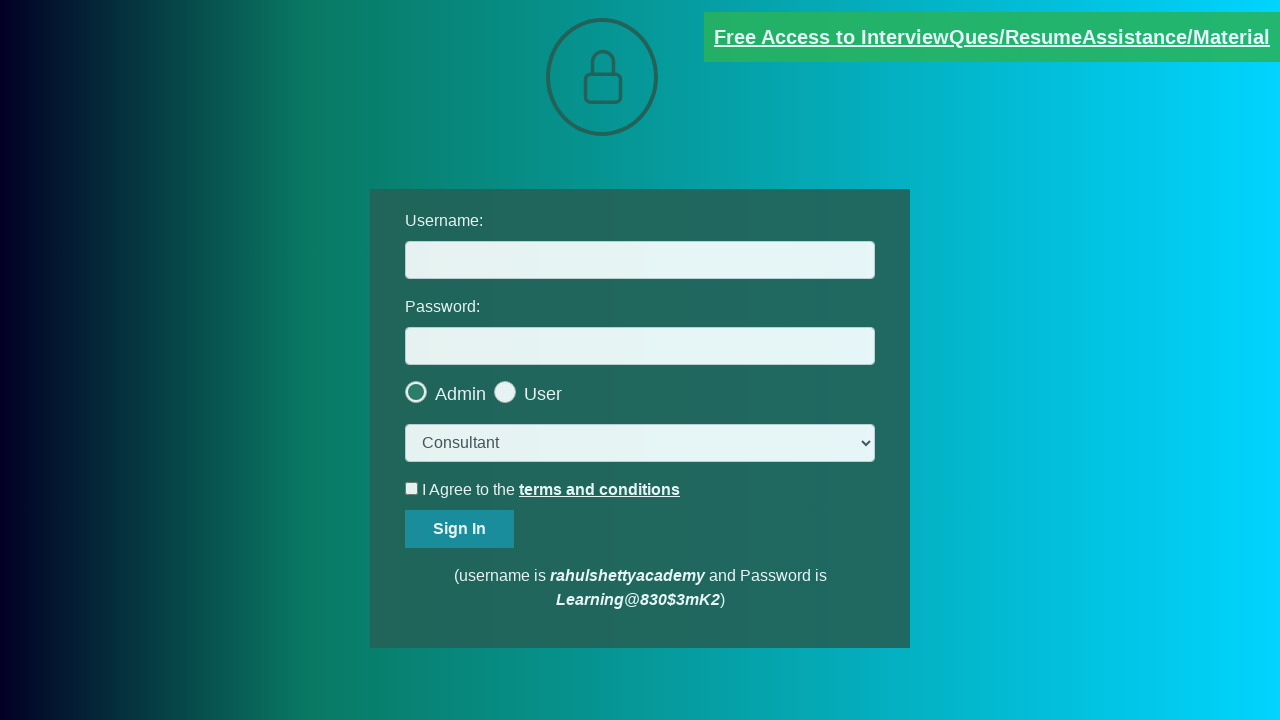

Selected option at index 1 (Student) from dropdown on select.form-control
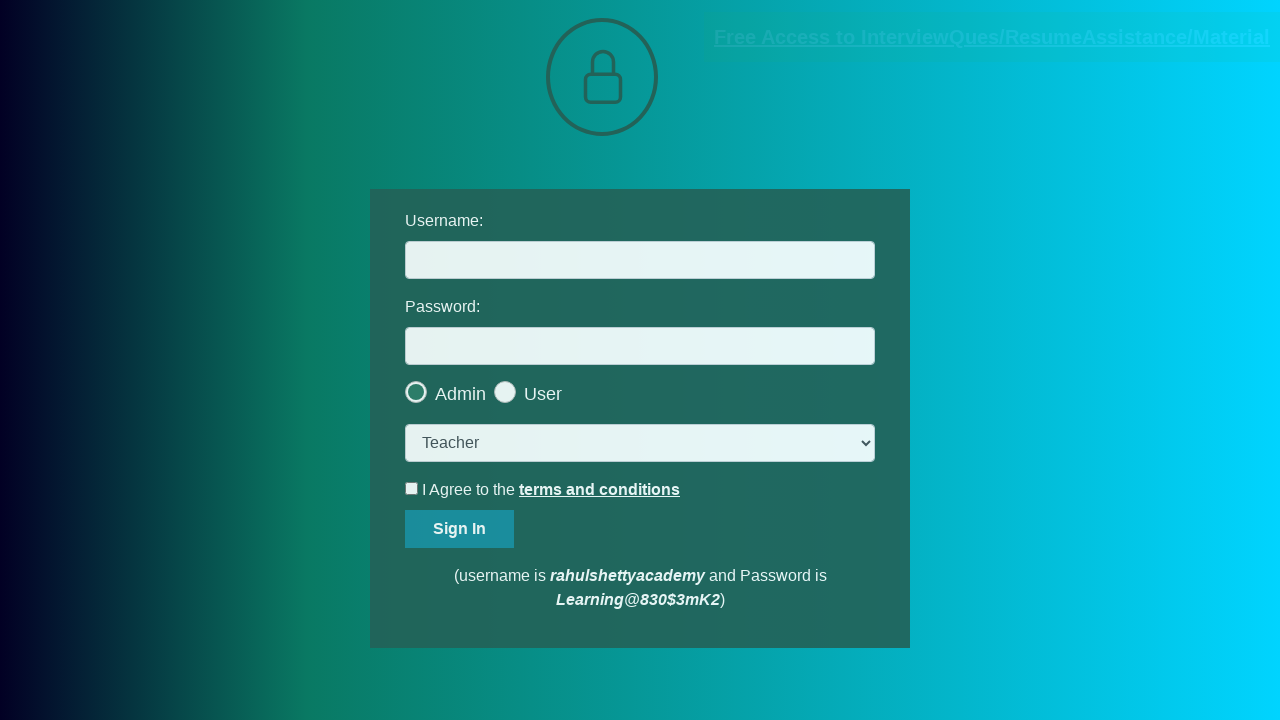

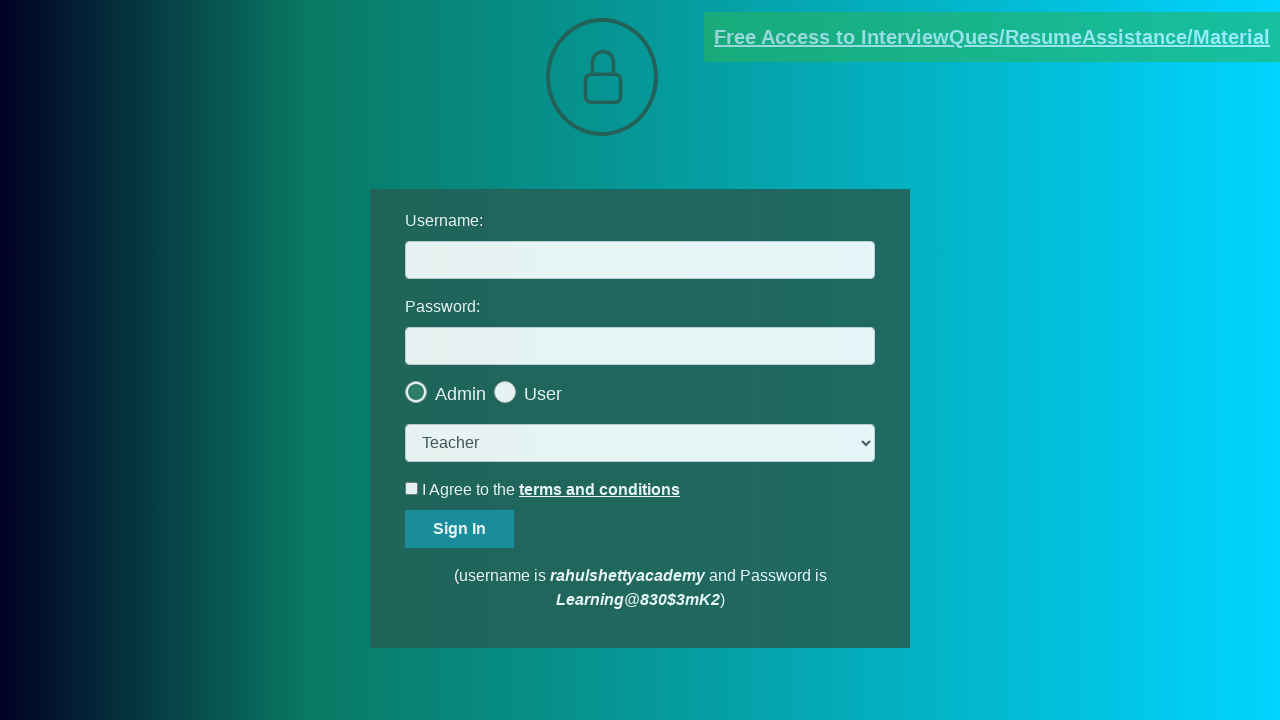